Tests dynamic controls page by clicking Remove button and verifying "It's gone!" message appears, then clicking Add button and verifying "It's back!" message appears using implicit wait strategy

Starting URL: https://the-internet.herokuapp.com/dynamic_controls

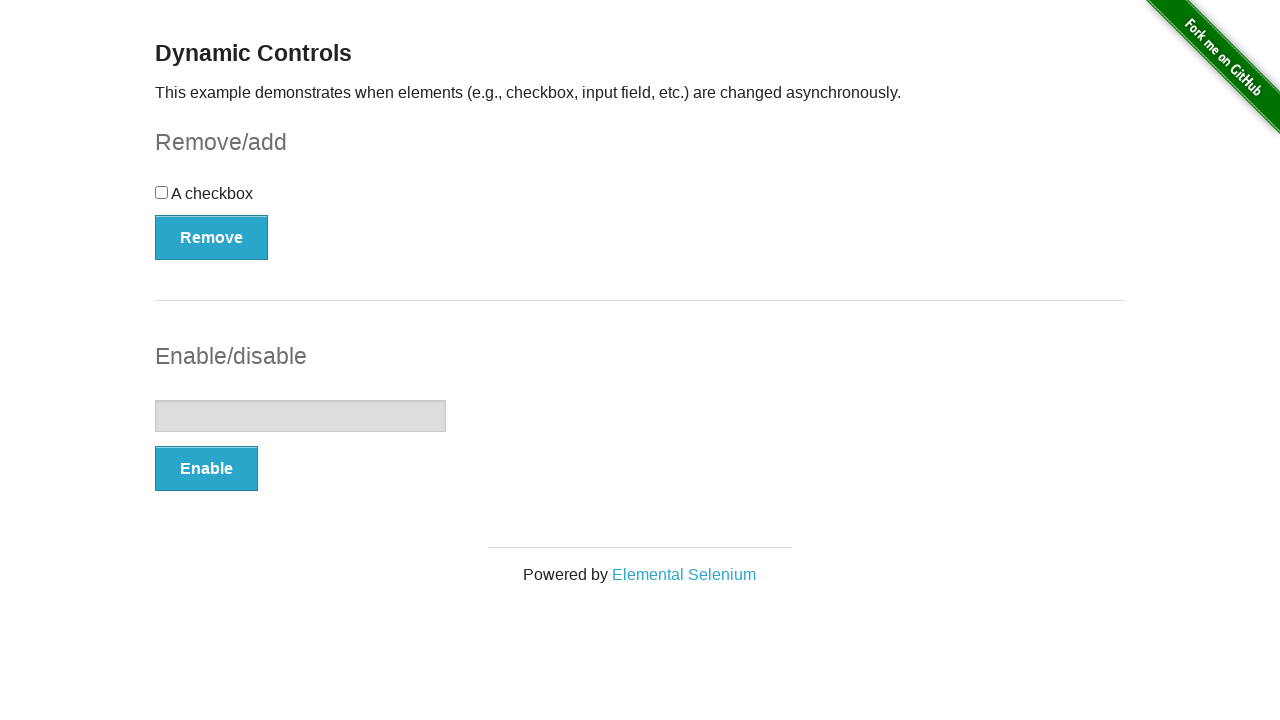

Clicked Remove button on dynamic controls page at (212, 237) on xpath=//*[text()='Remove']
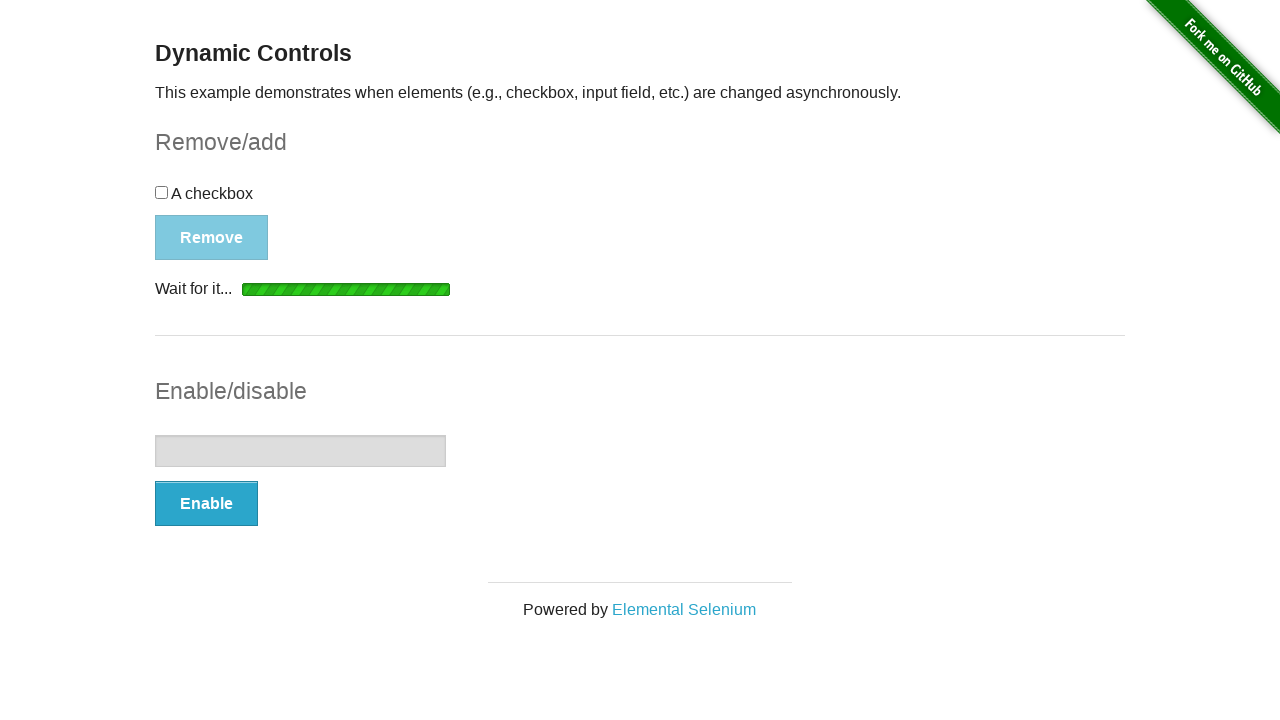

Verified 'It's gone!' message appeared after removing element
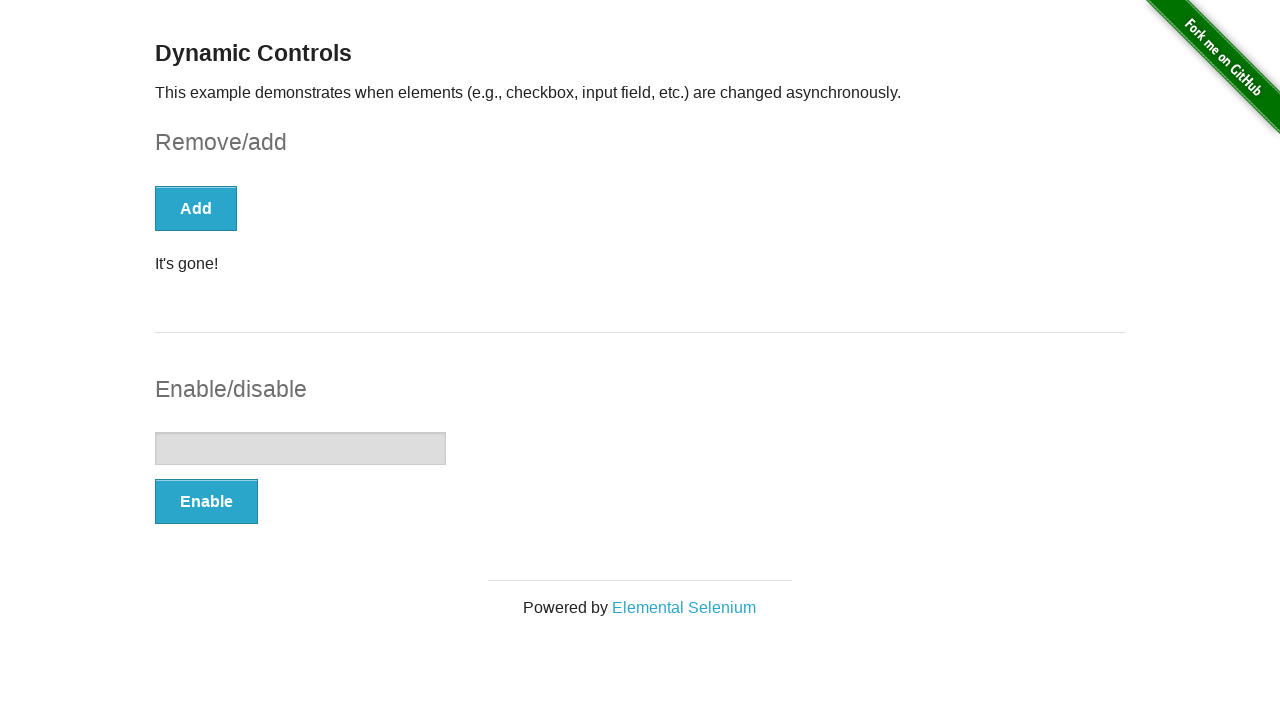

Clicked Add button to restore element at (196, 208) on xpath=//*[text()='Add']
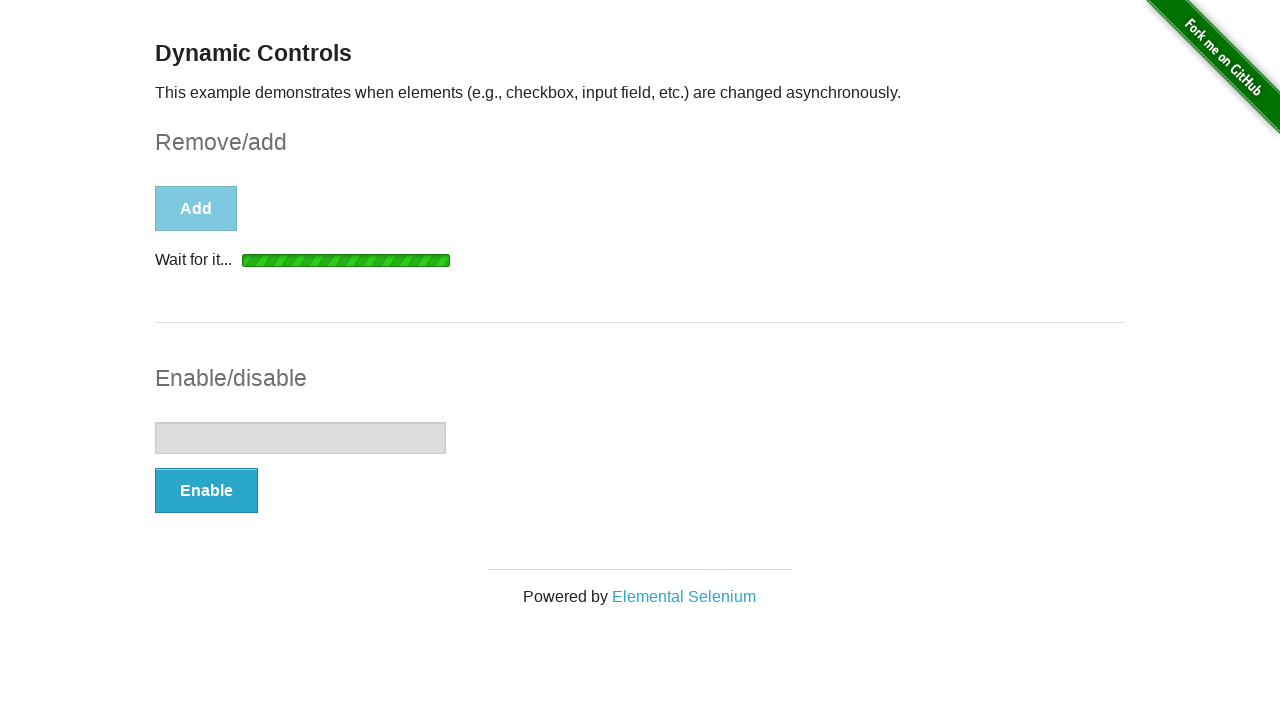

Verified 'It's back!' message appeared after adding element
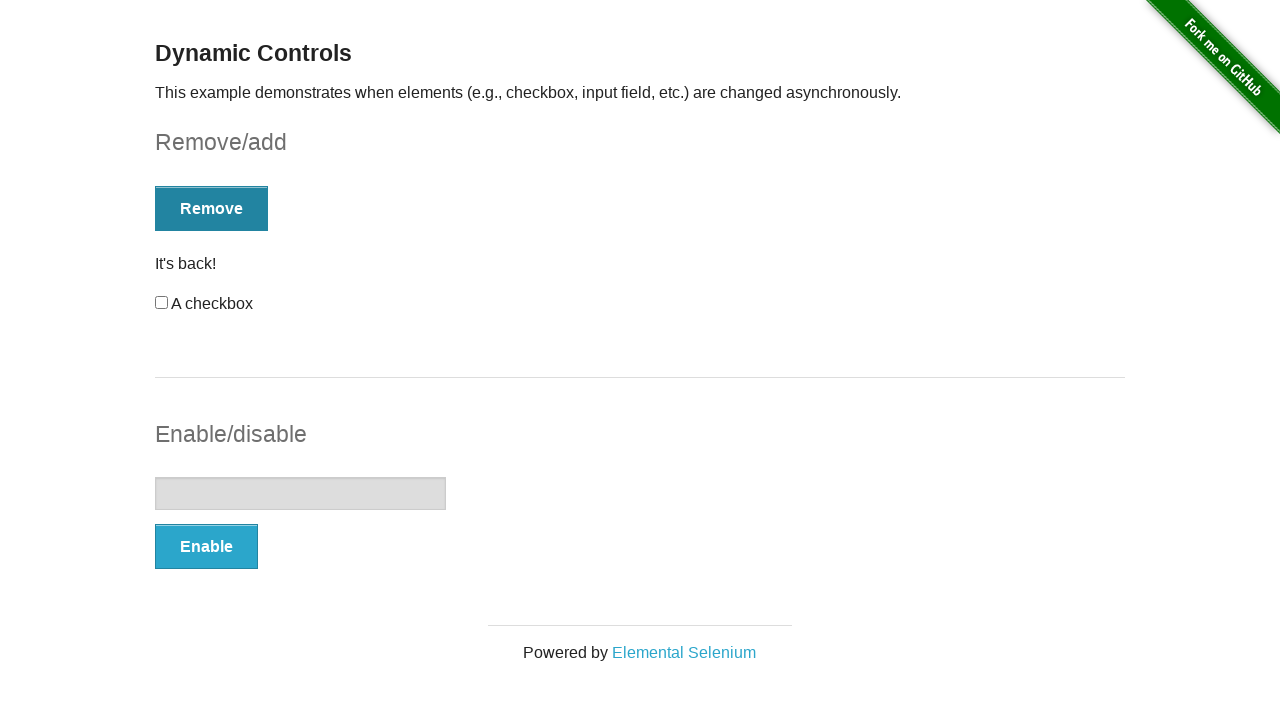

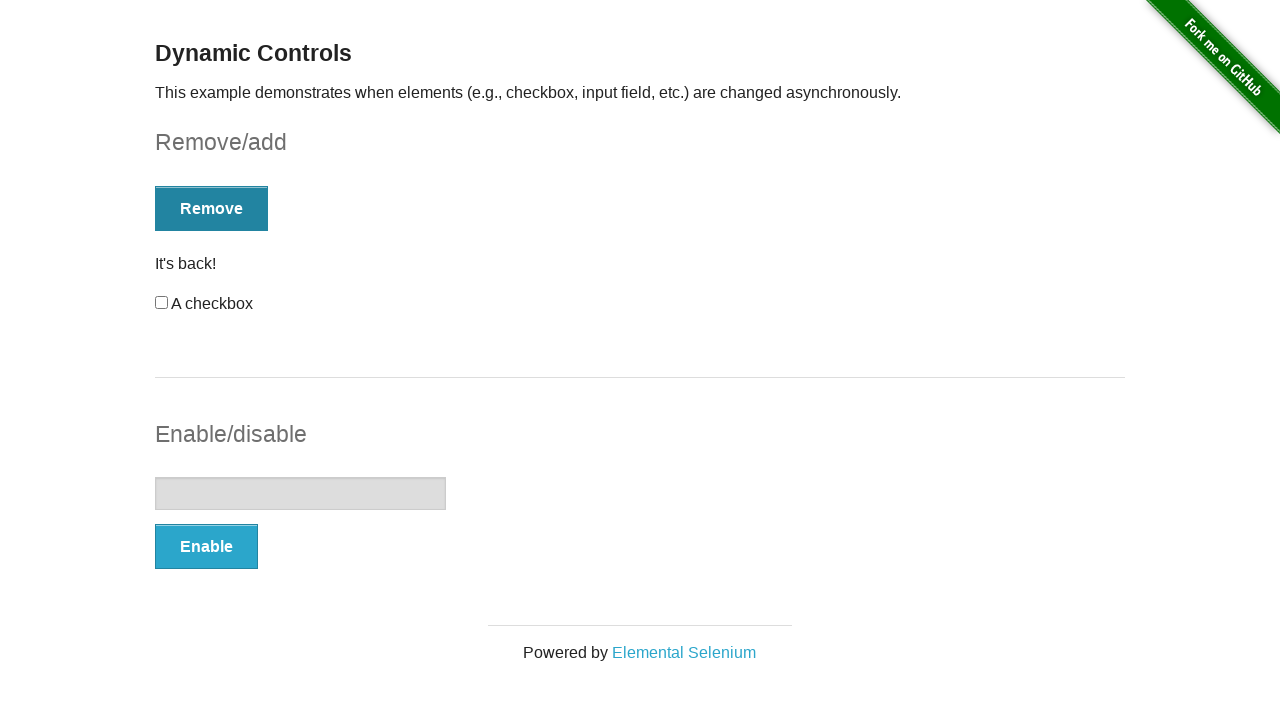